Tests right-click context menu functionality by right-clicking on an element, selecting "Copy" from the context menu, and handling the resulting alert dialog

Starting URL: http://swisnl.github.io/jQuery-contextMenu/demo.html

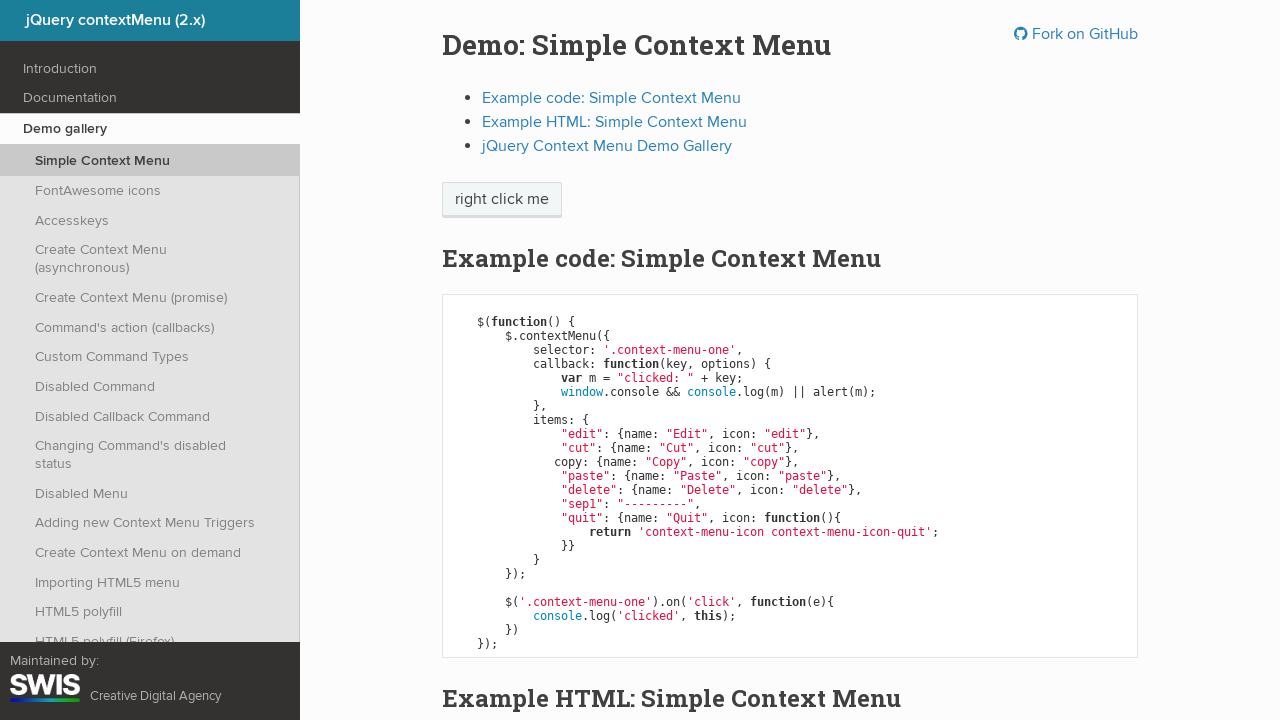

Located the 'right click me' element
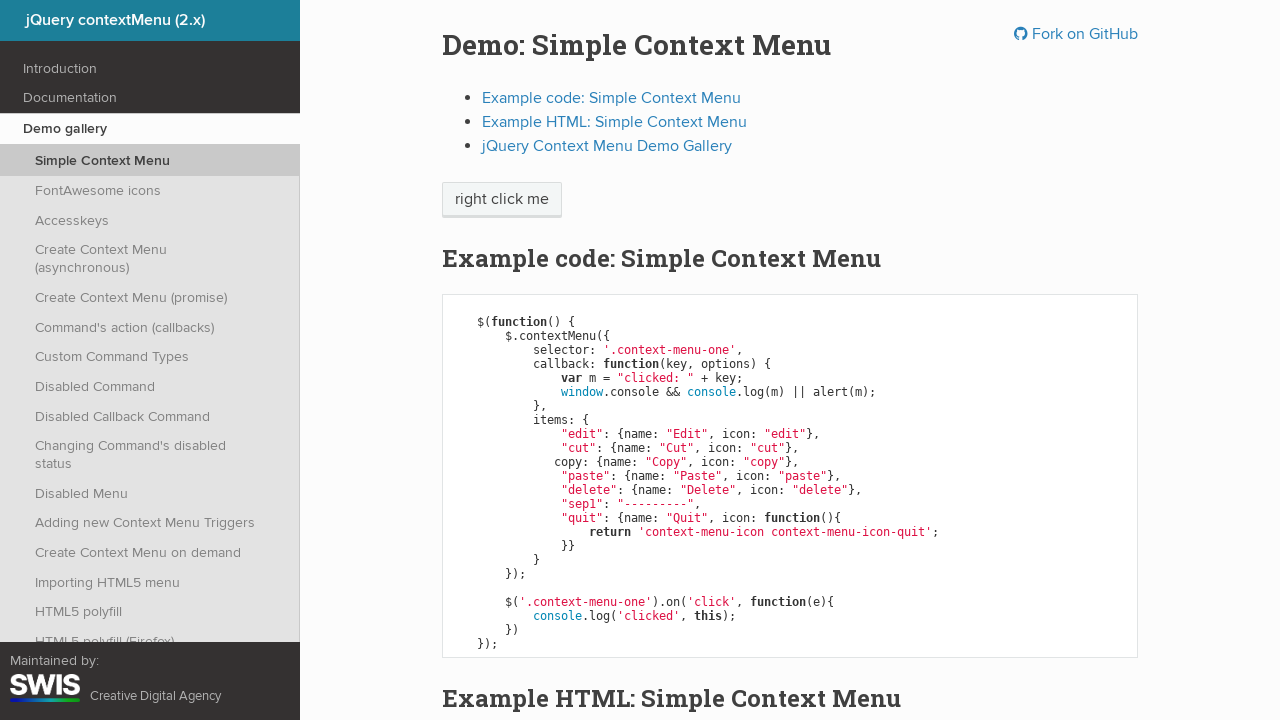

Performed right-click on the element at (502, 200) on xpath=//span[text()='right click me']
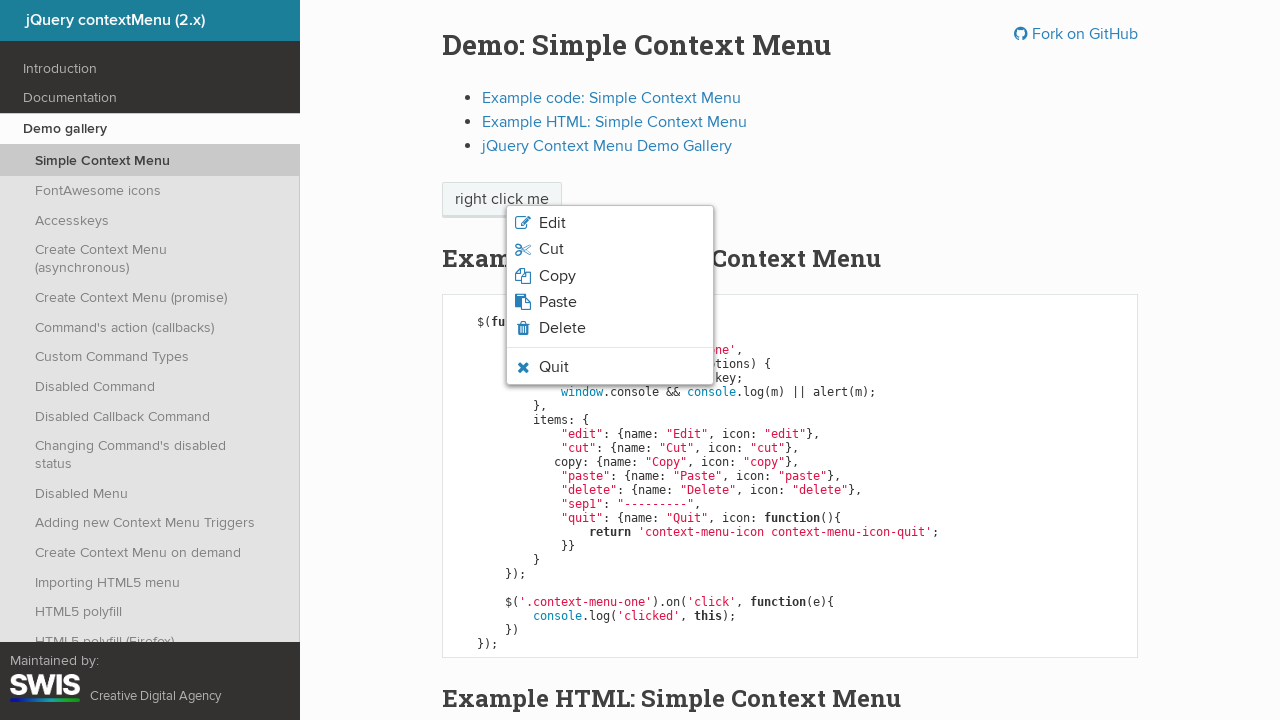

Context menu appeared
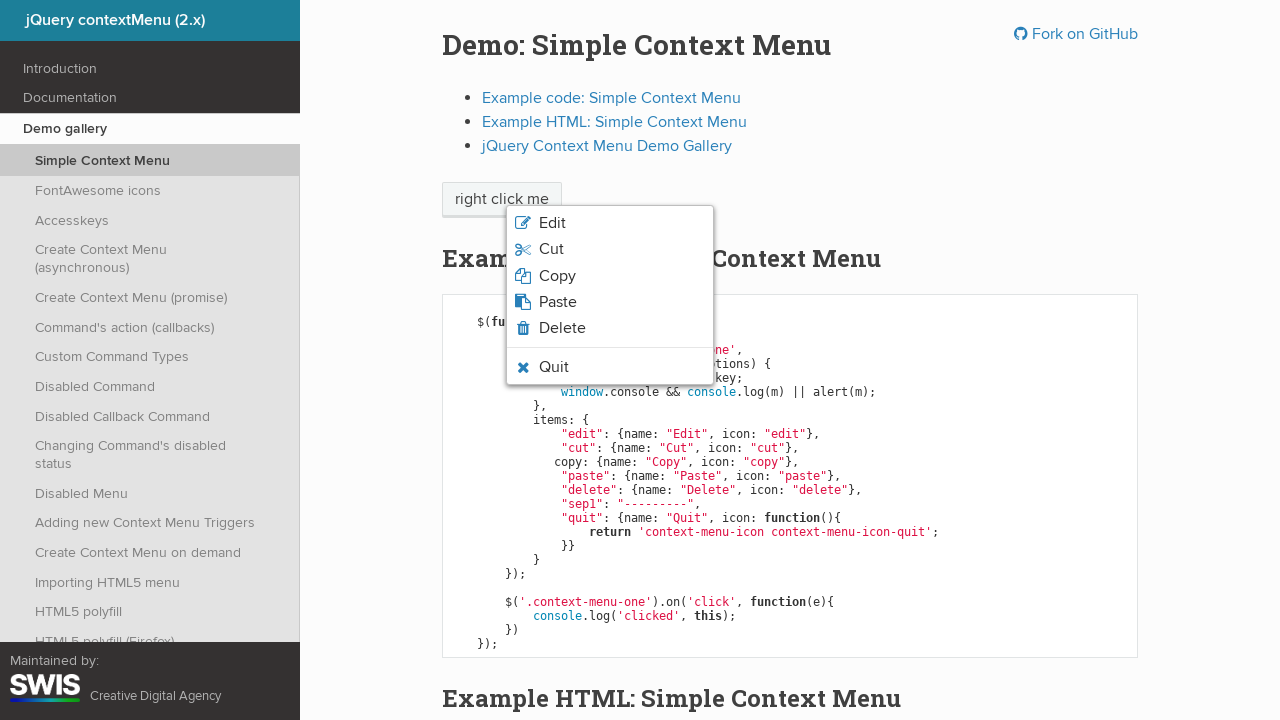

Retrieved all context menu items
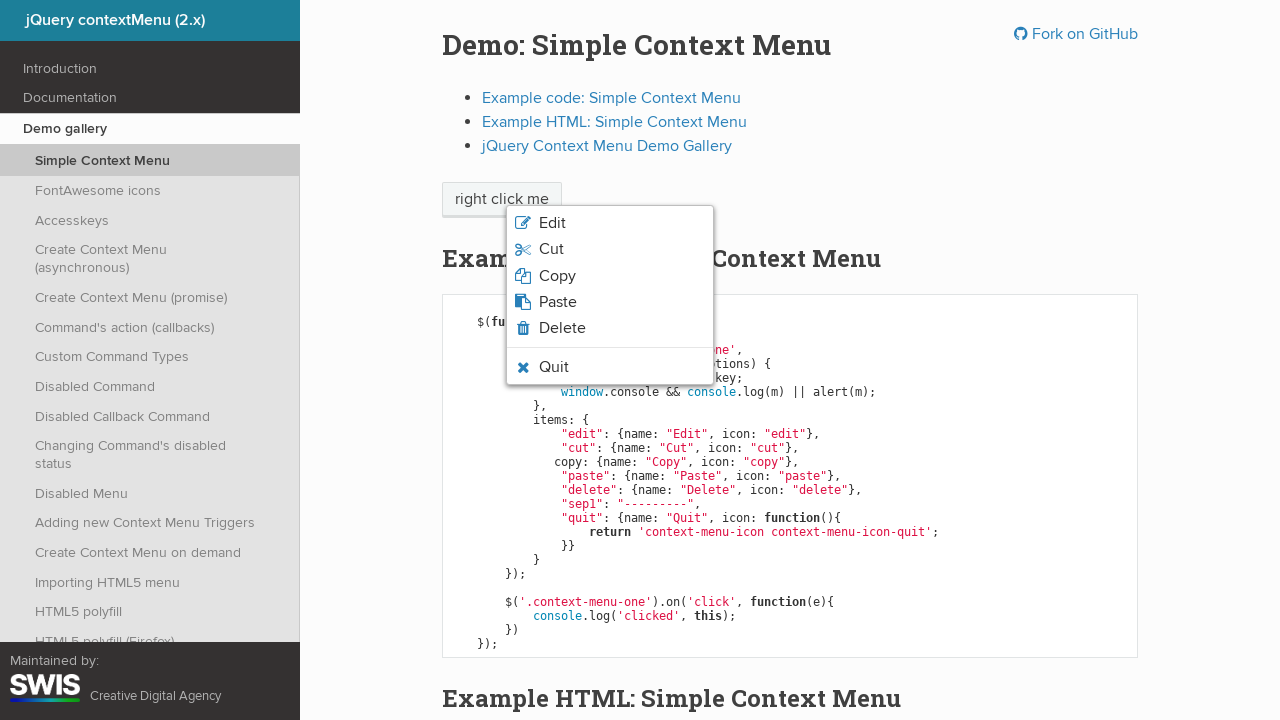

Clicked 'Copy' option from context menu at (557, 276) on css=ul.context-menu-list span >> nth=2
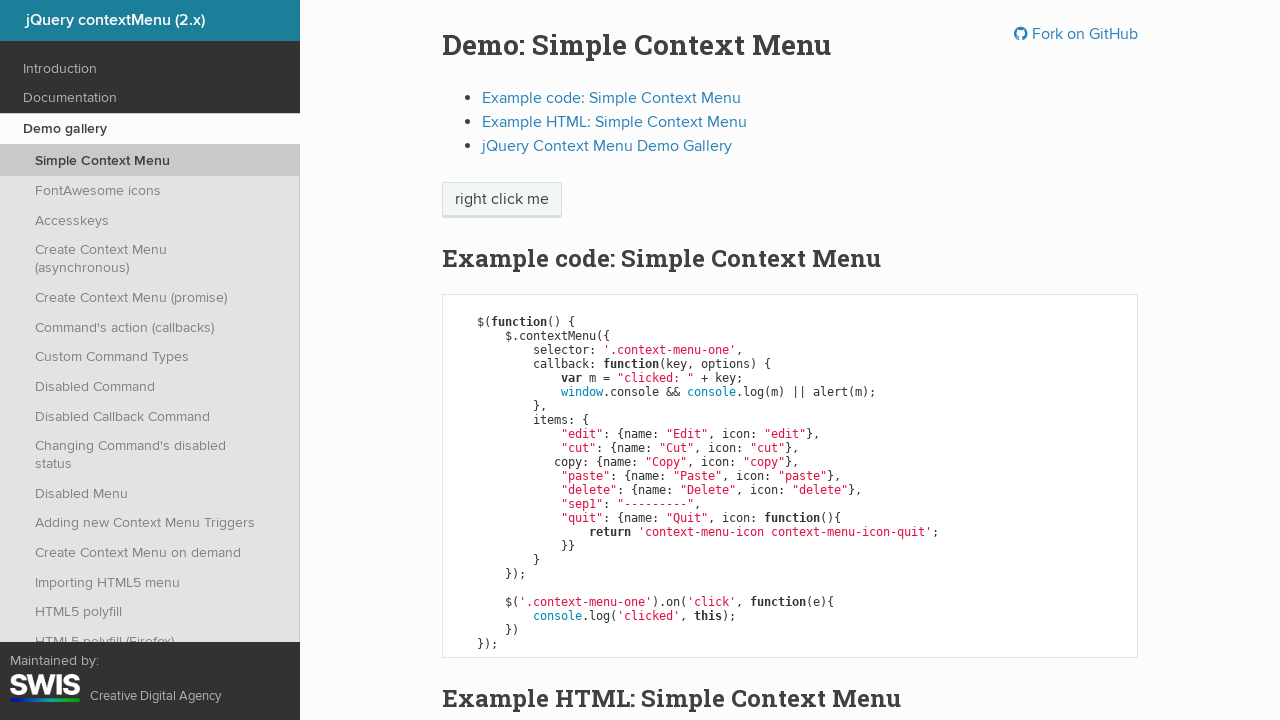

Set up dialog handler to accept alerts
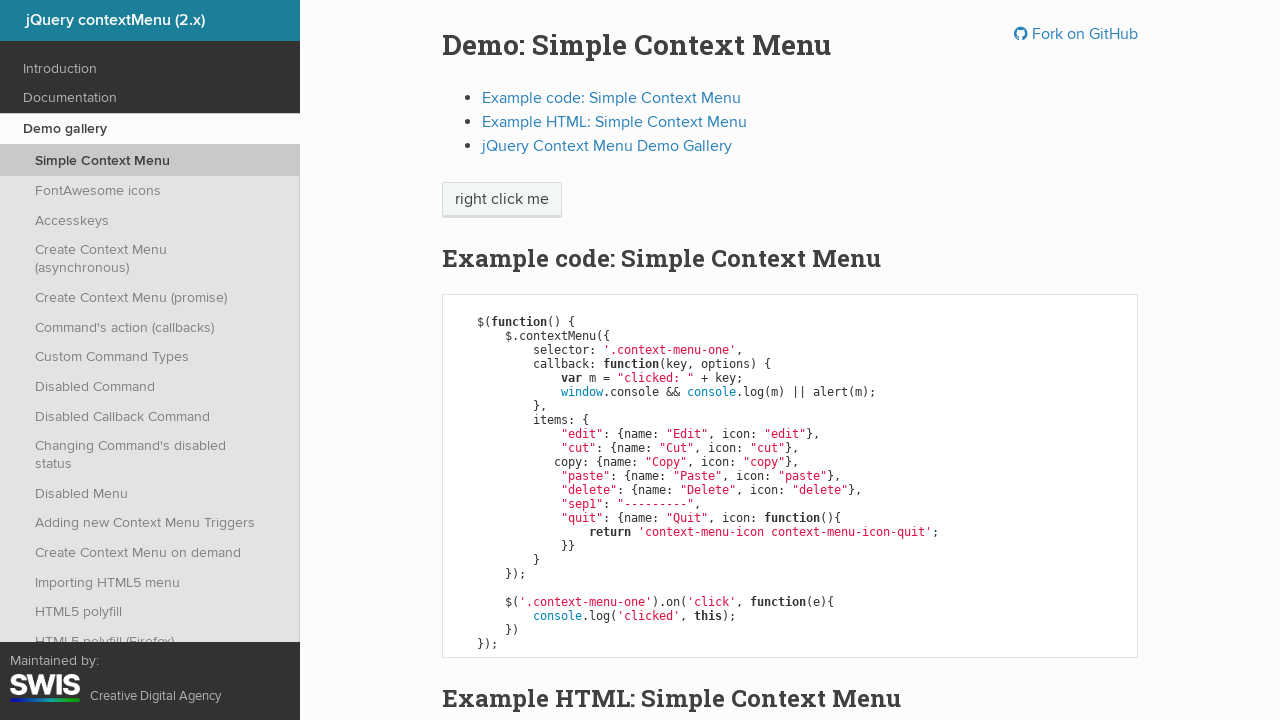

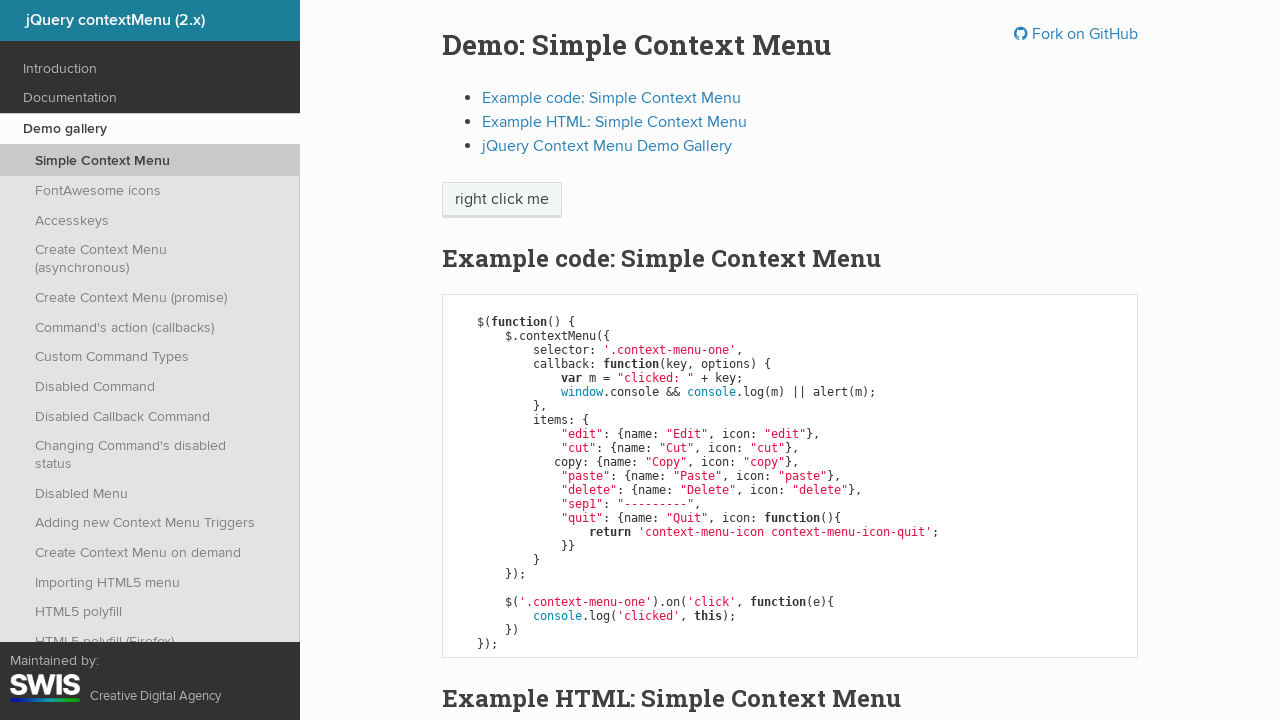